Performs a drag and drop action to a specific offset position

Starting URL: https://crossbrowsertesting.github.io/drag-and-drop

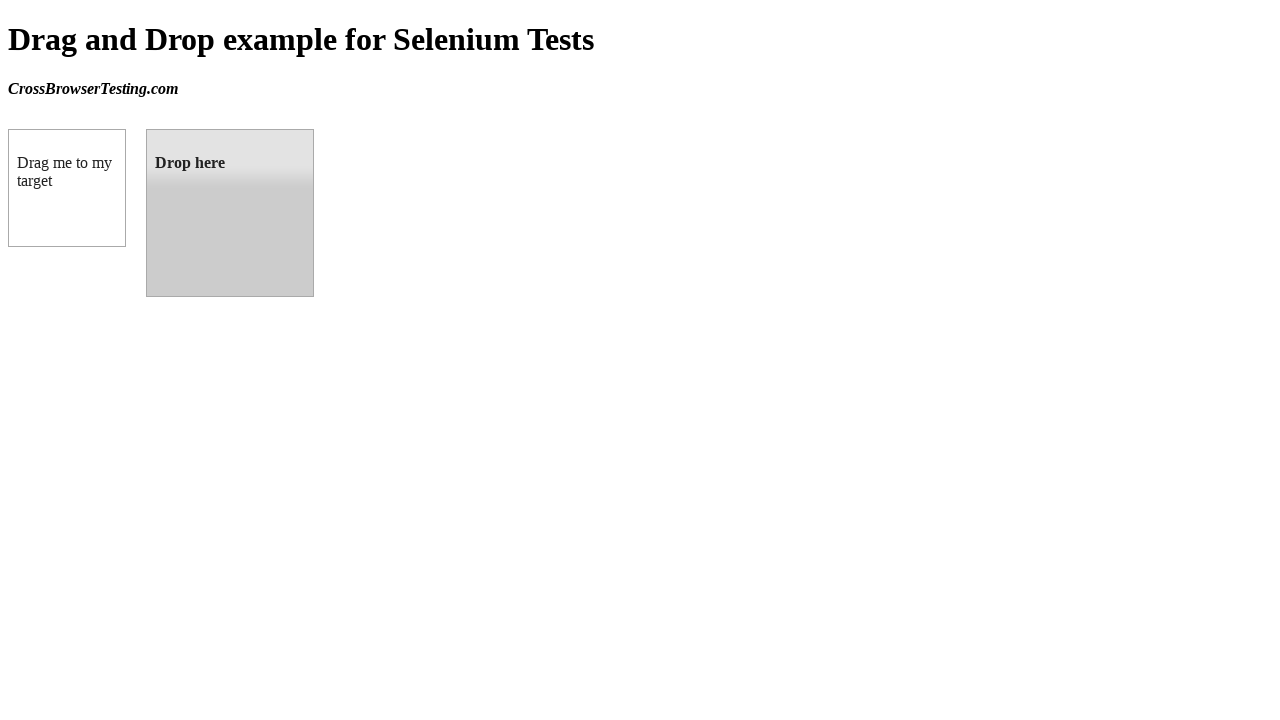

Located draggable element
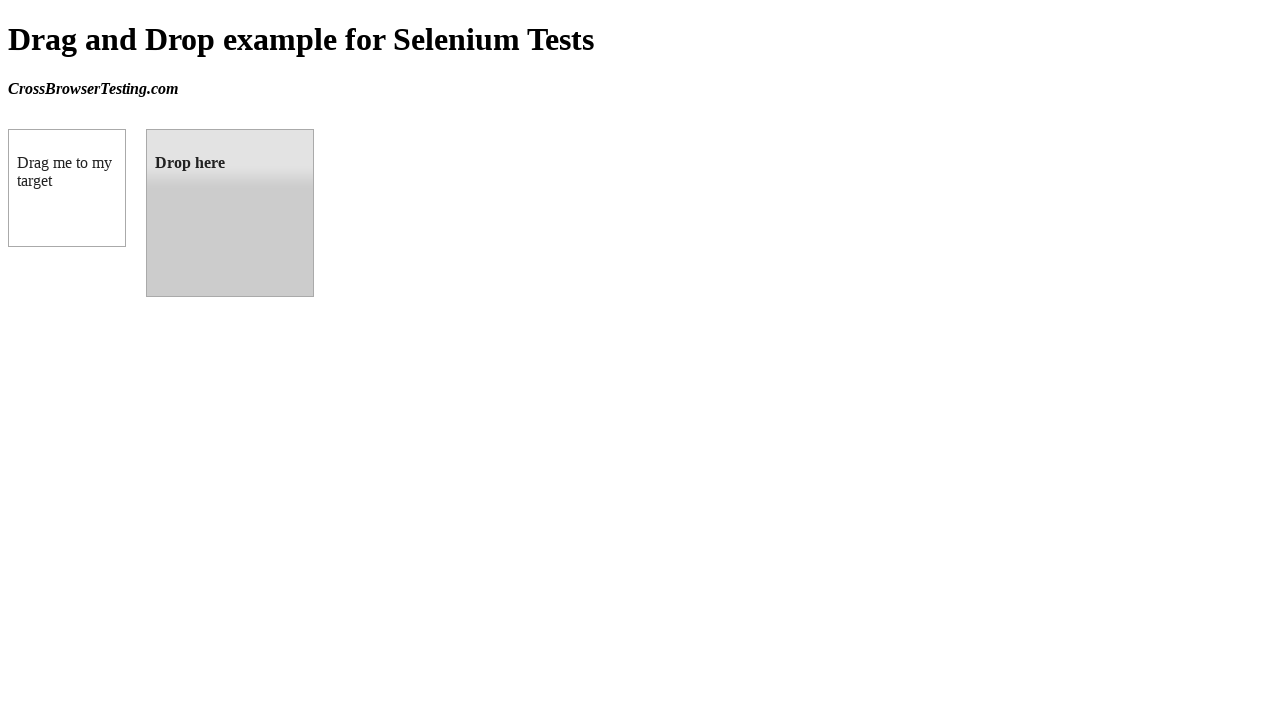

Located droppable target element
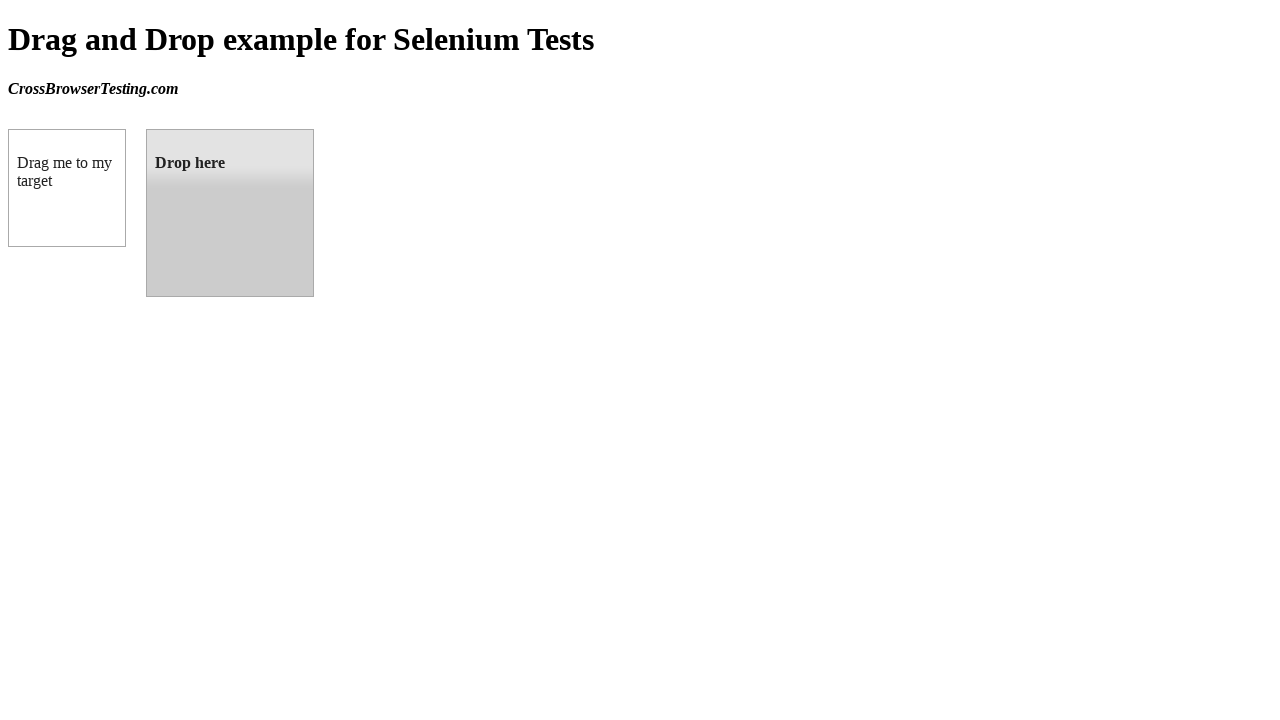

Retrieved bounding box of target element
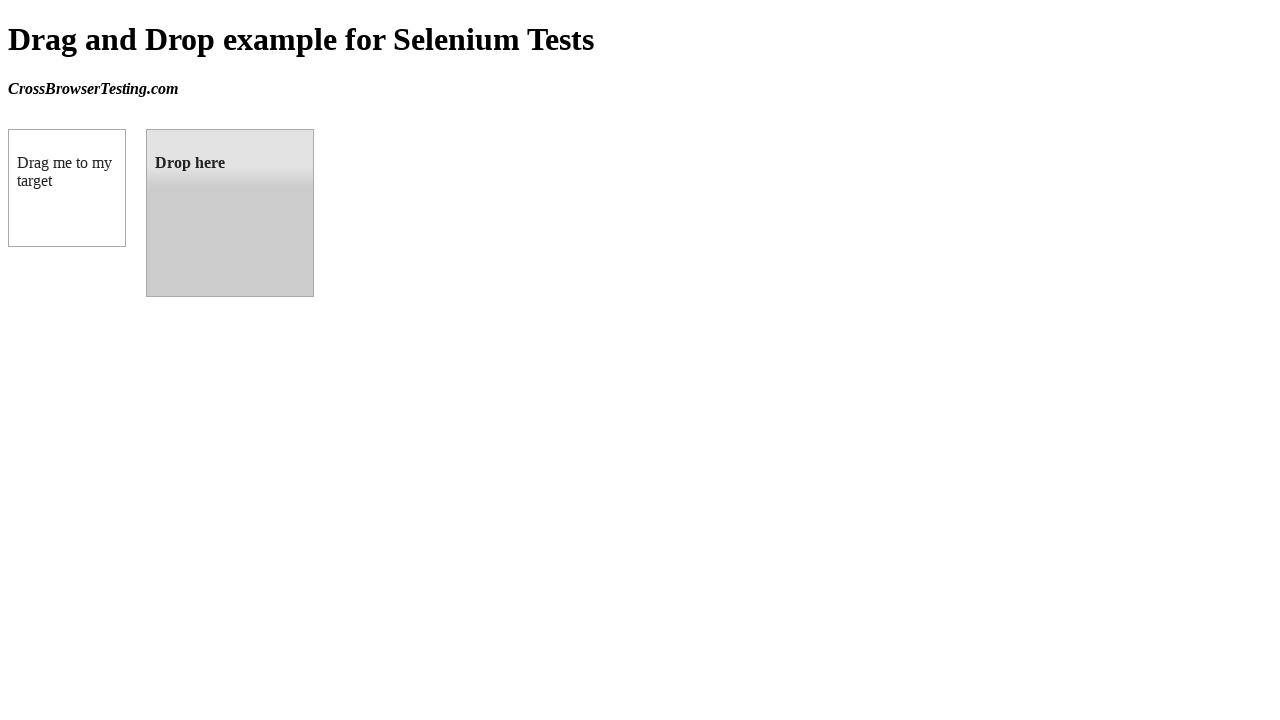

Performed drag and drop action from draggable to droppable element at (230, 213)
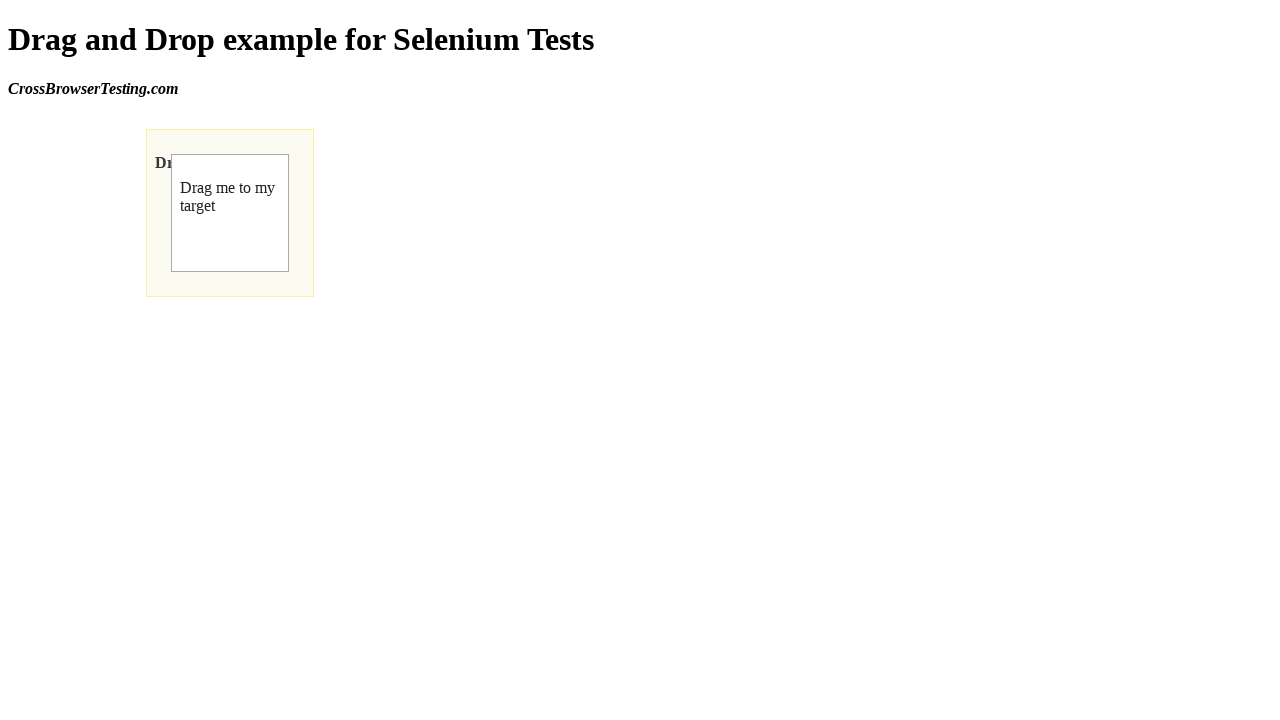

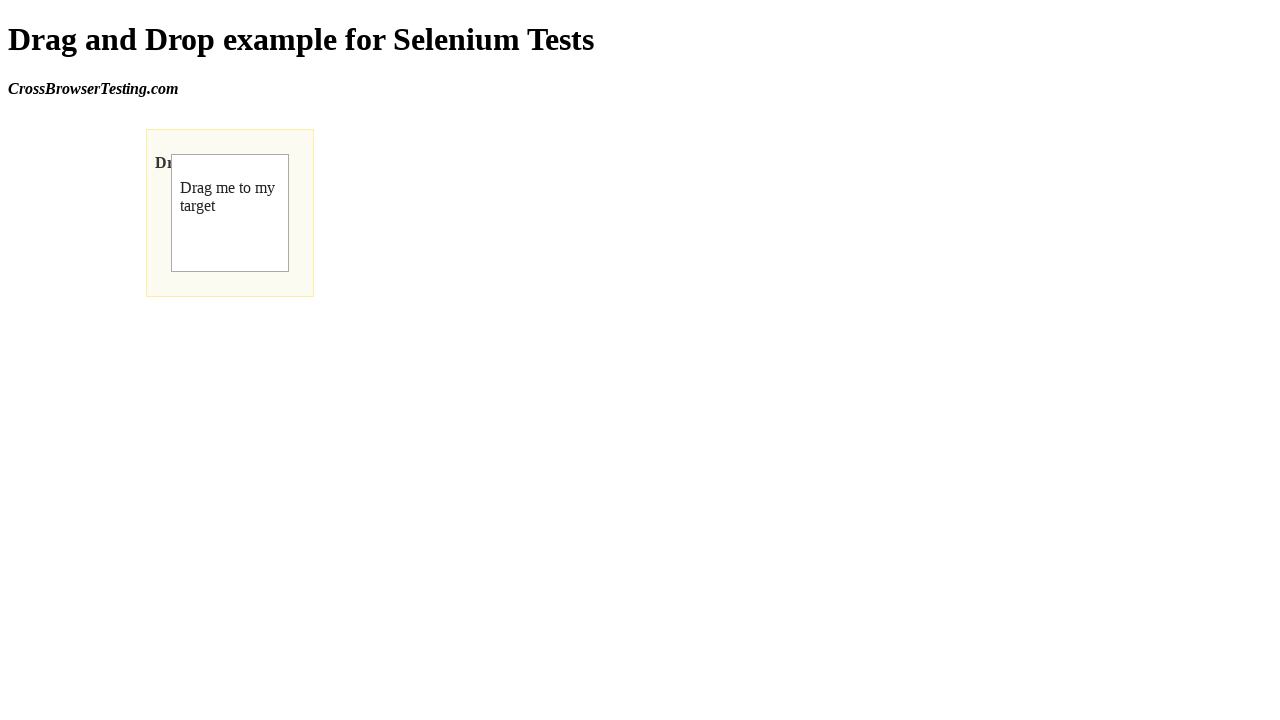